Fills out a registration form with user details including name, address, phone number, SSN, username and password, then submits the form

Starting URL: https://parabank.parasoft.com/parabank/register.htm

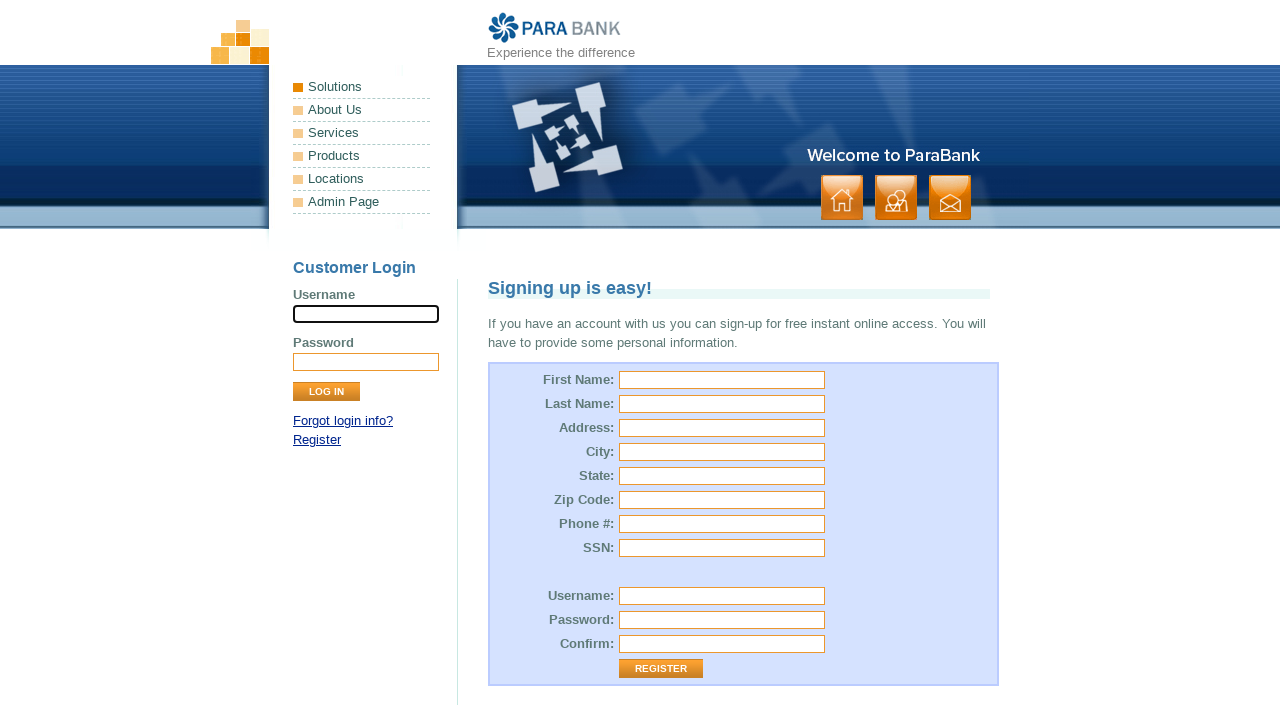

Filled first name field with 'Maria' on #customer\.firstName
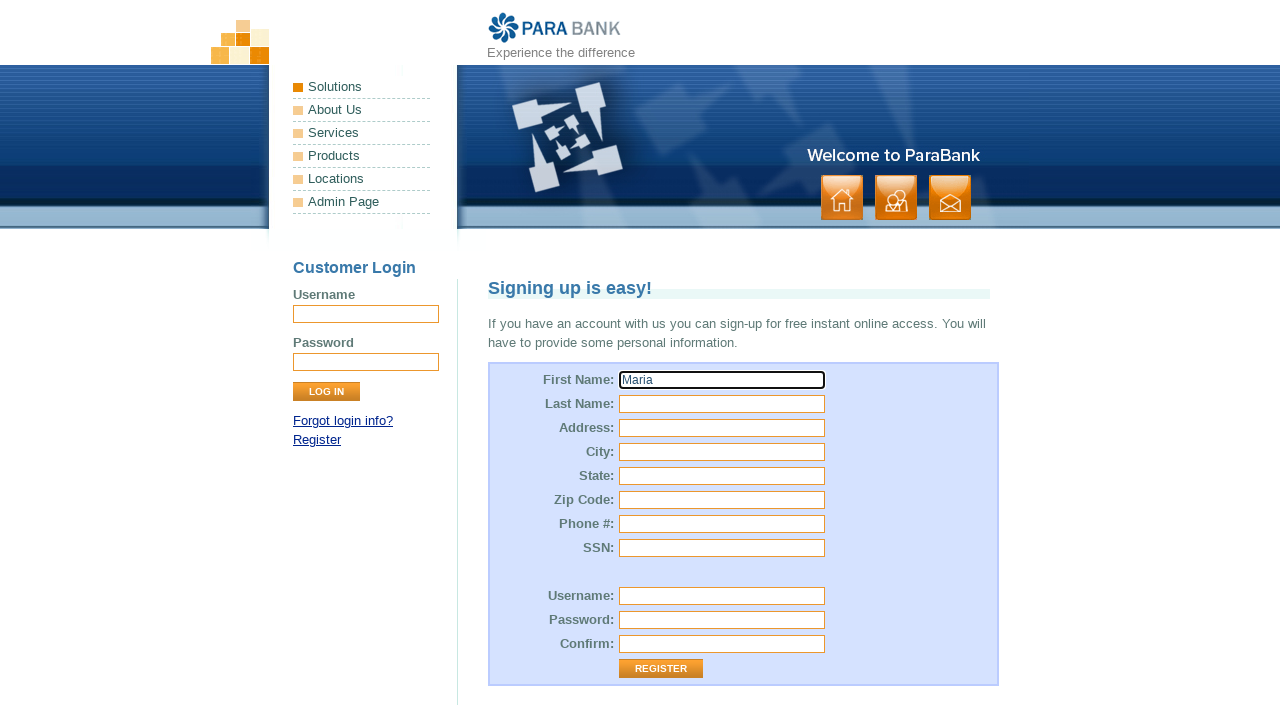

Filled last name field with 'Johnson' on #customer\.lastName
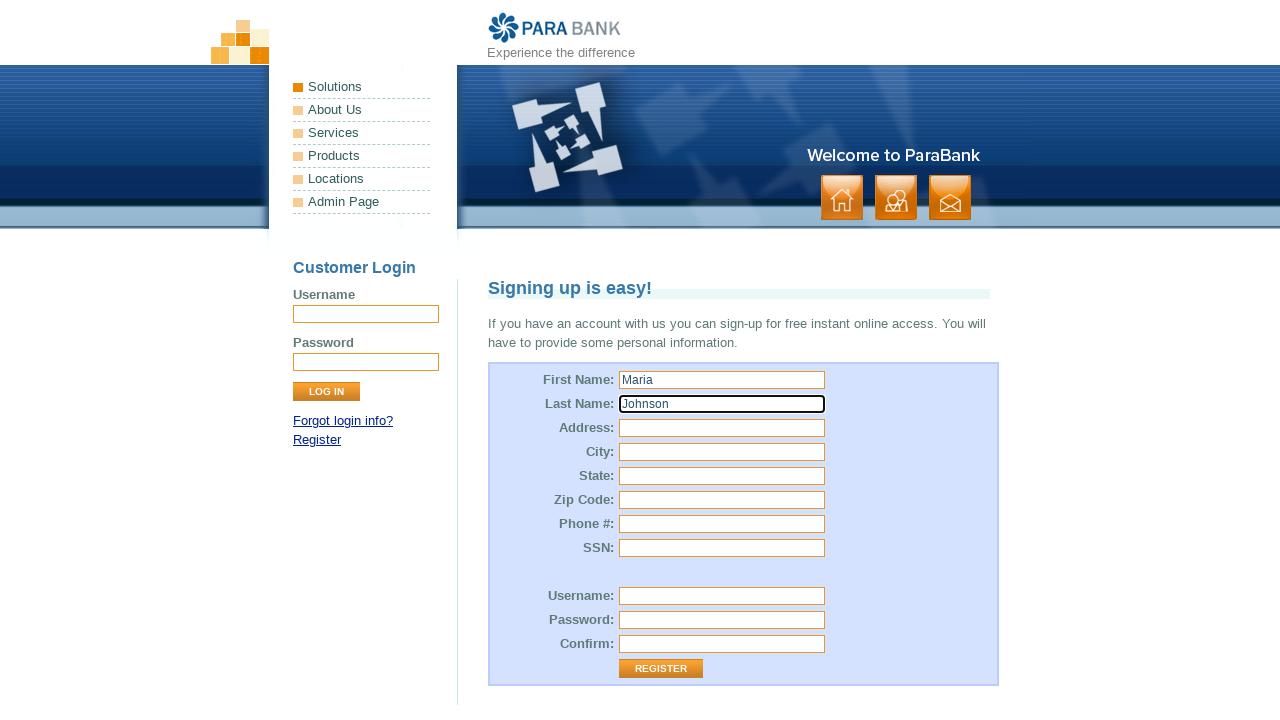

Filled street address with '123 Main Street' on #customer\.address\.street
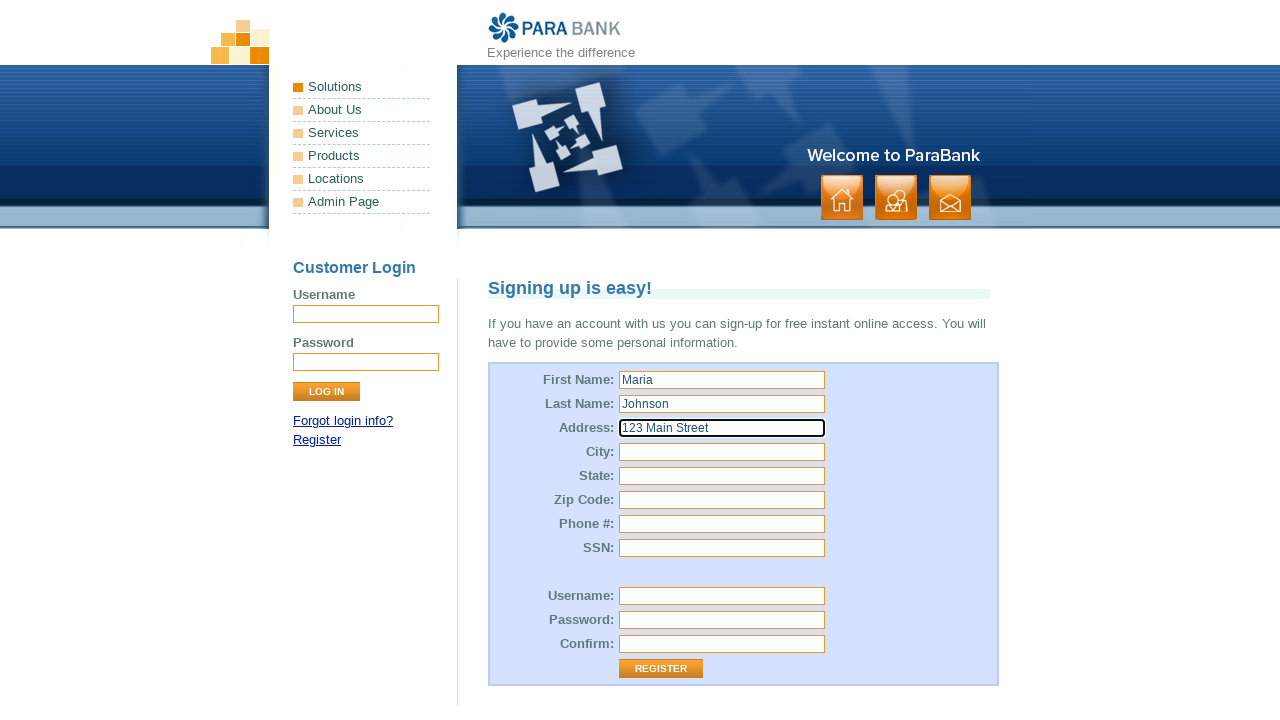

Filled city field with 'Boston' on input[name='customer.address.city']
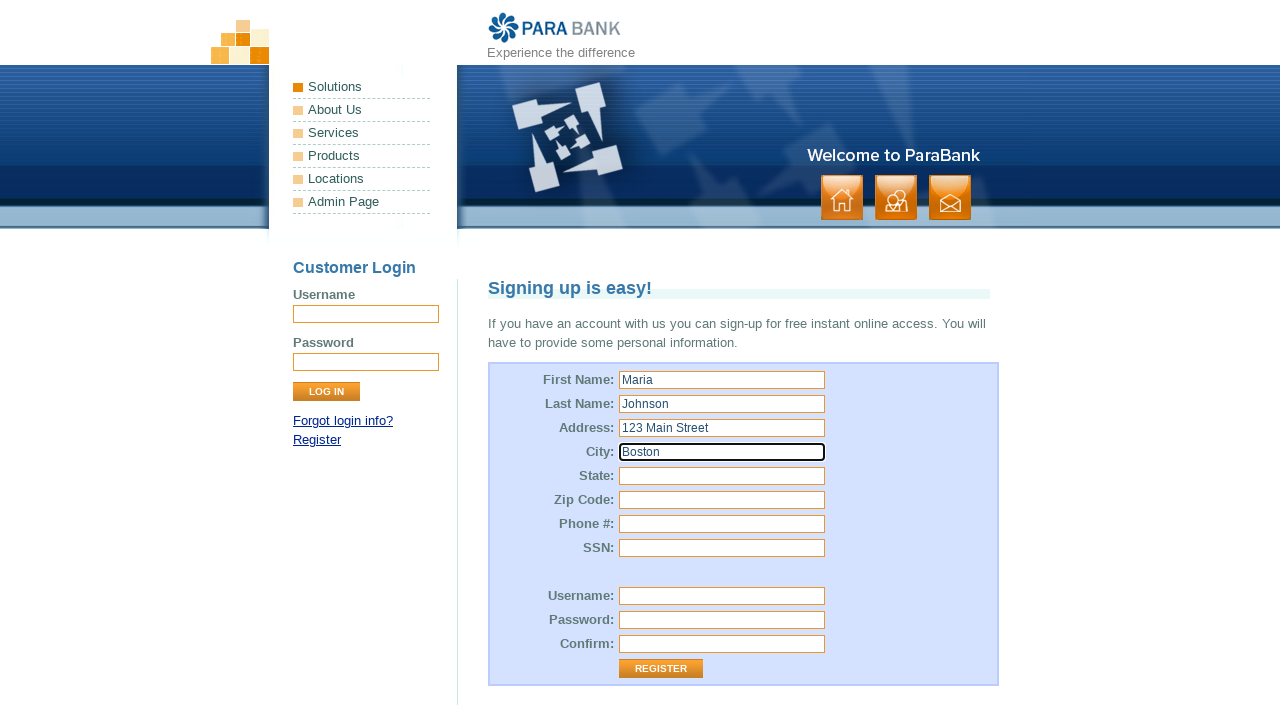

Filled state field with 'Massachusetts' on #customer\.address\.state
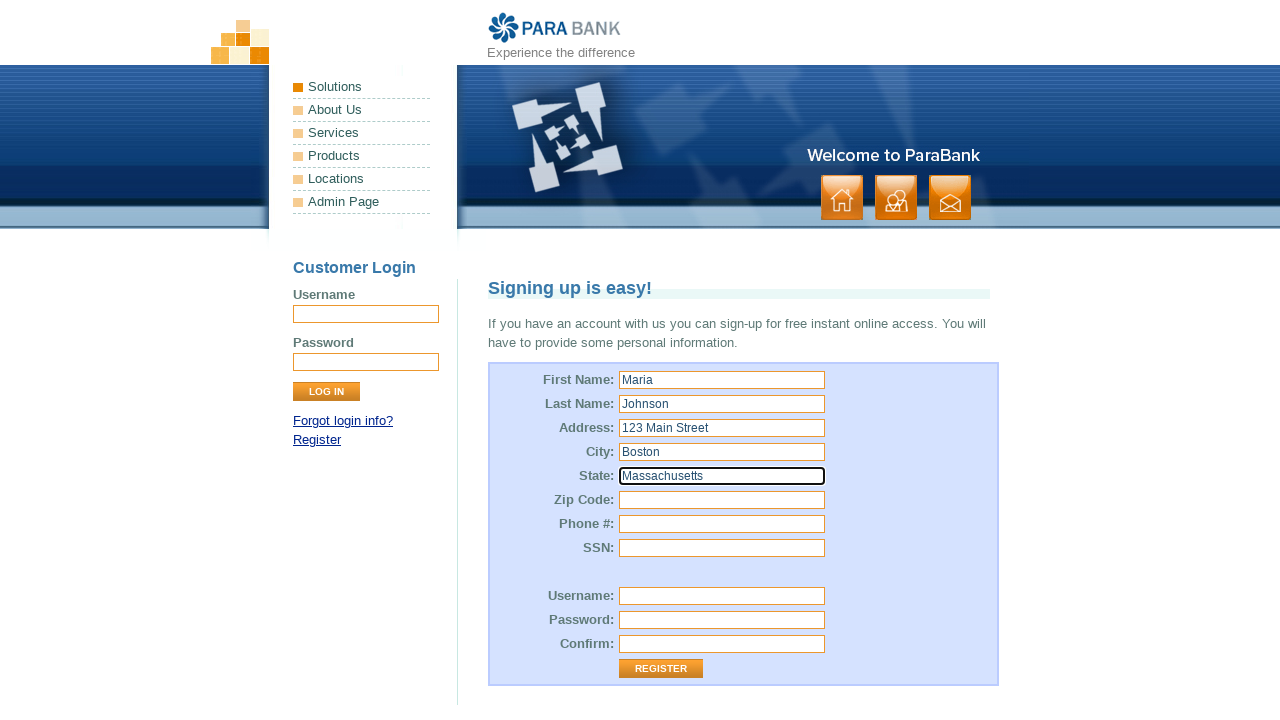

Filled zip code field with '02134' on input[name='customer.address.zipCode']
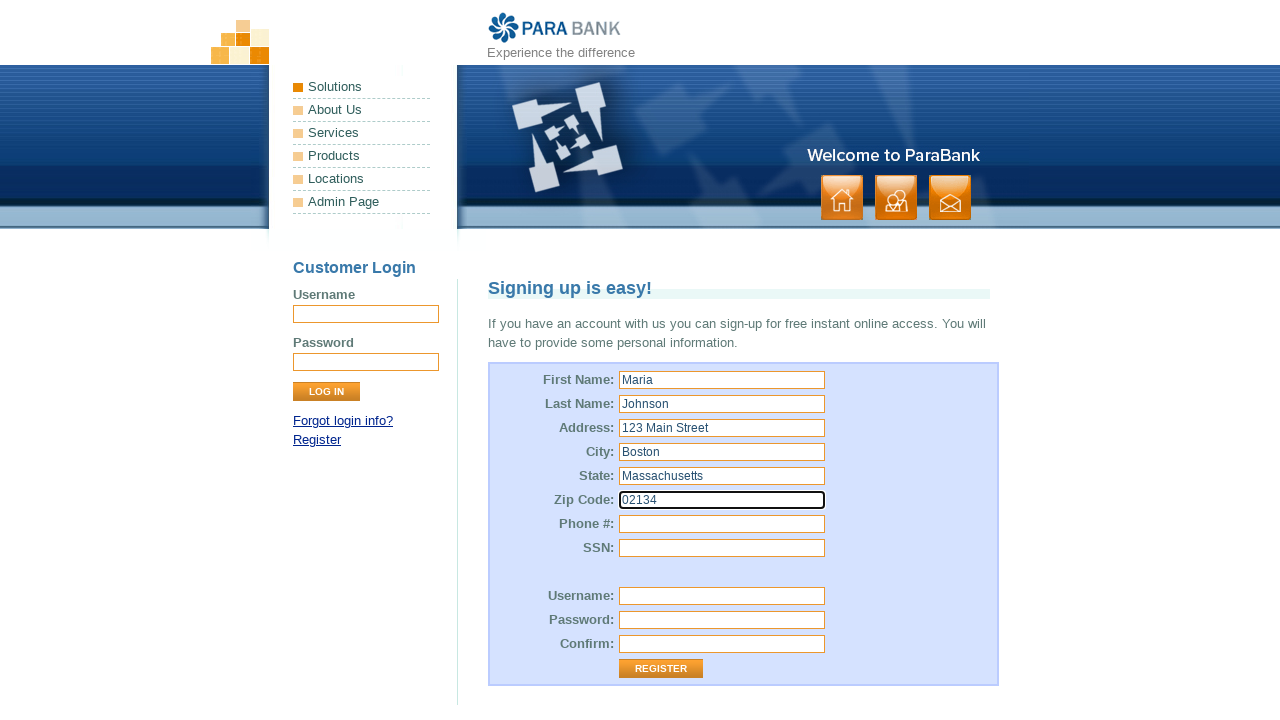

Filled phone number field with '617-555-8923' on #customer\.phoneNumber
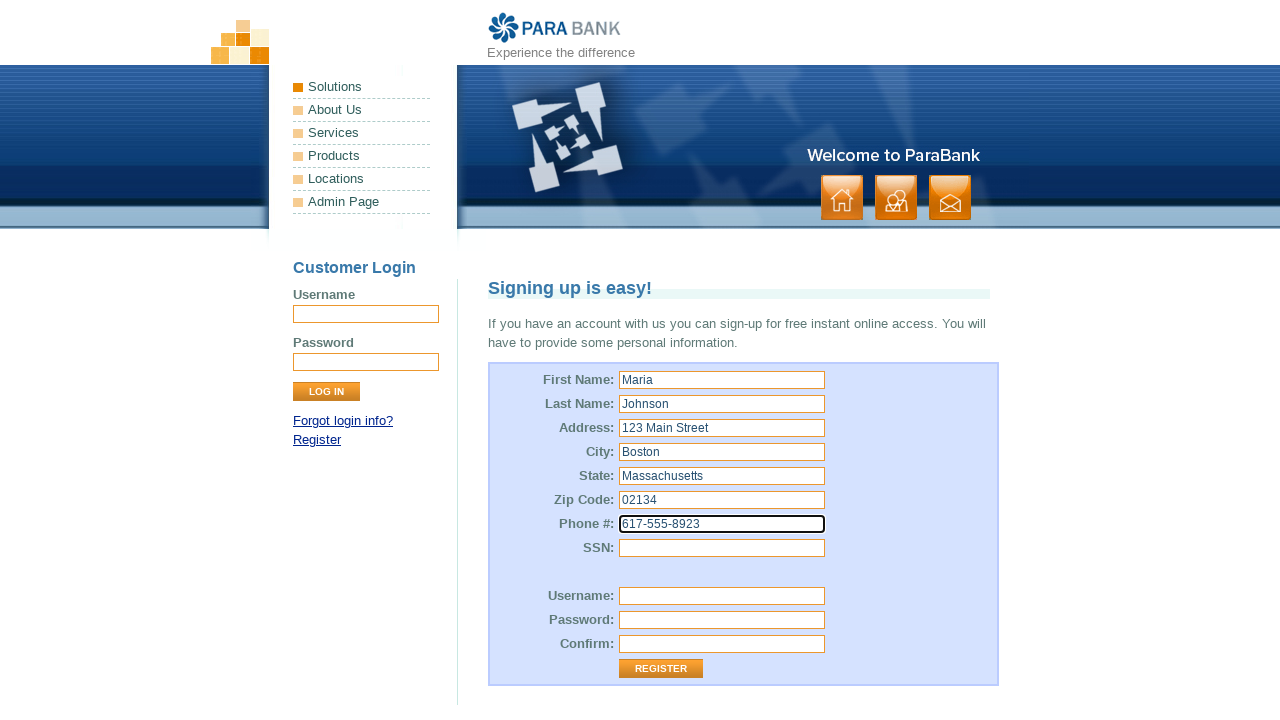

Filled SSN field with '123-45-6789' on #customer\.ssn
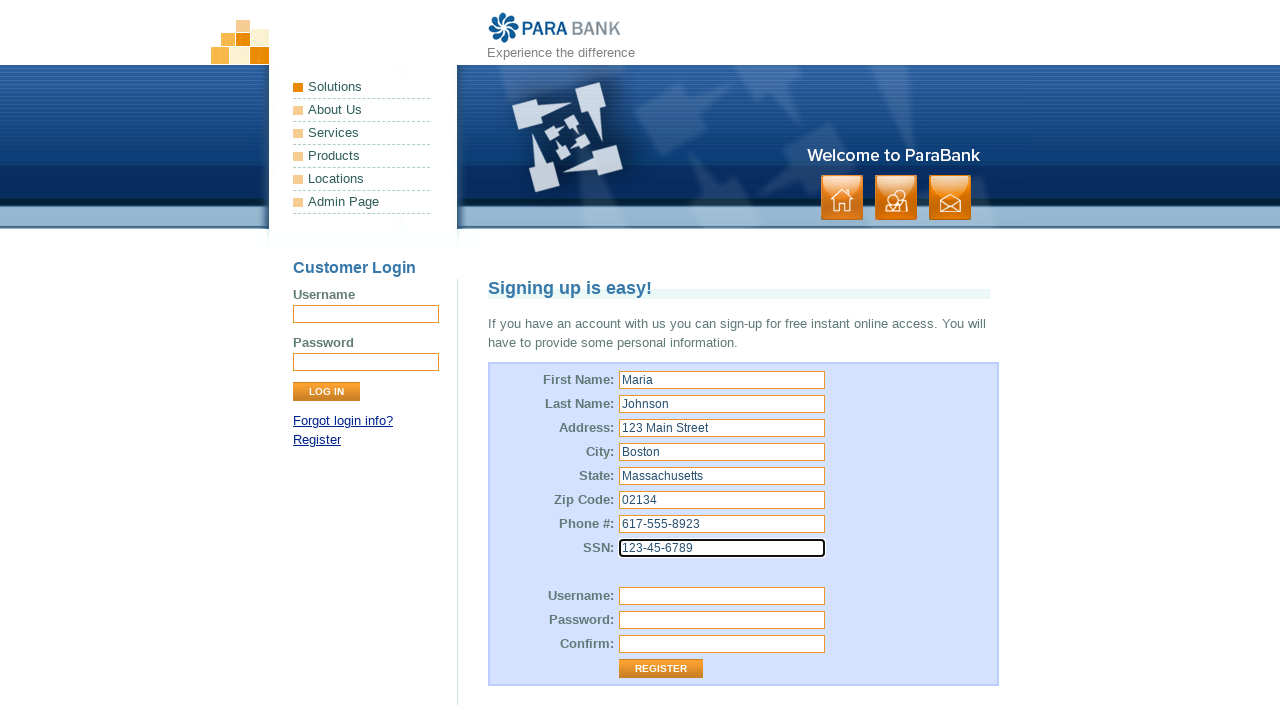

Filled username field with 'MJohnson2024' on #customer\.username
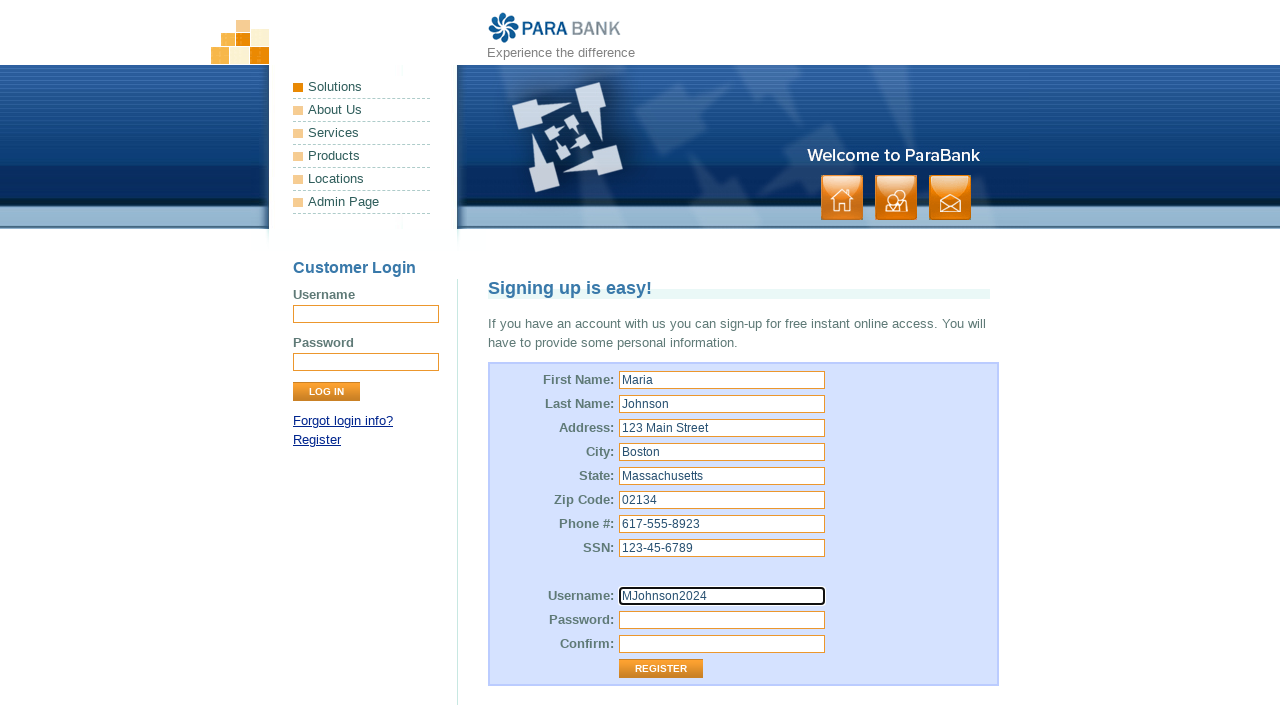

Filled password field with 'SecurePass123' on #customer\.password
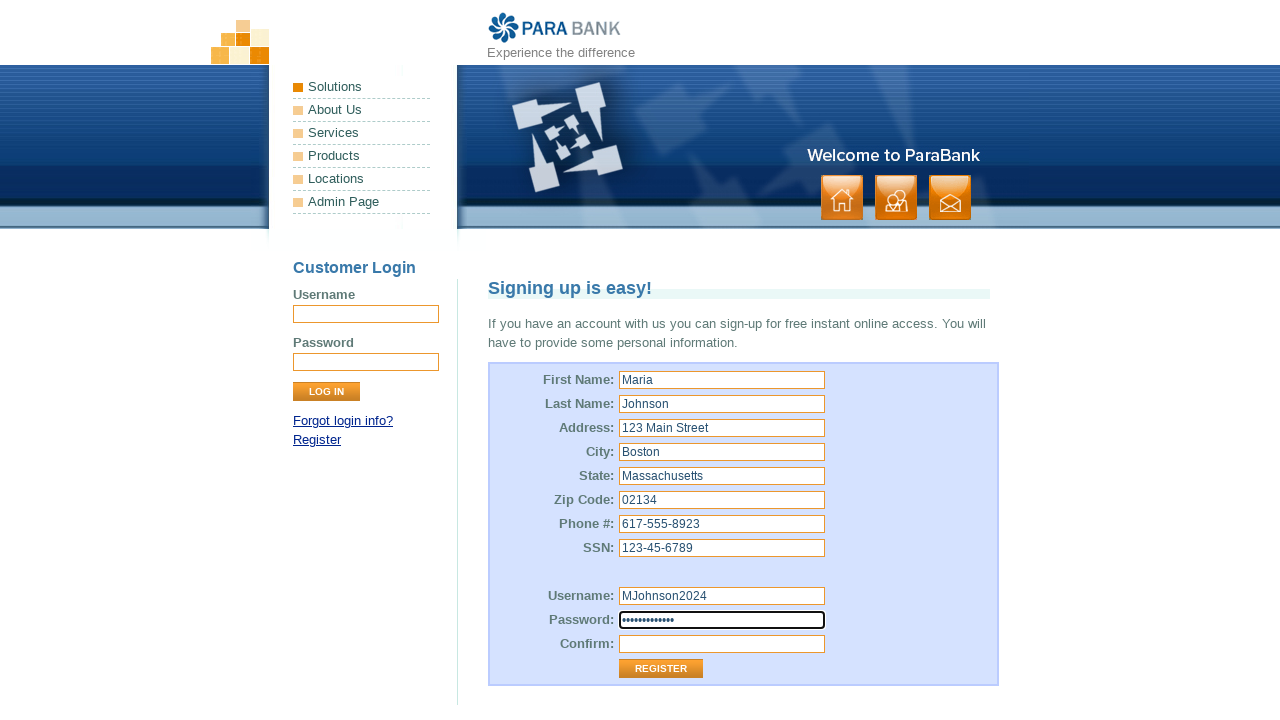

Filled password confirmation field with 'SecurePass123' on #repeatedPassword
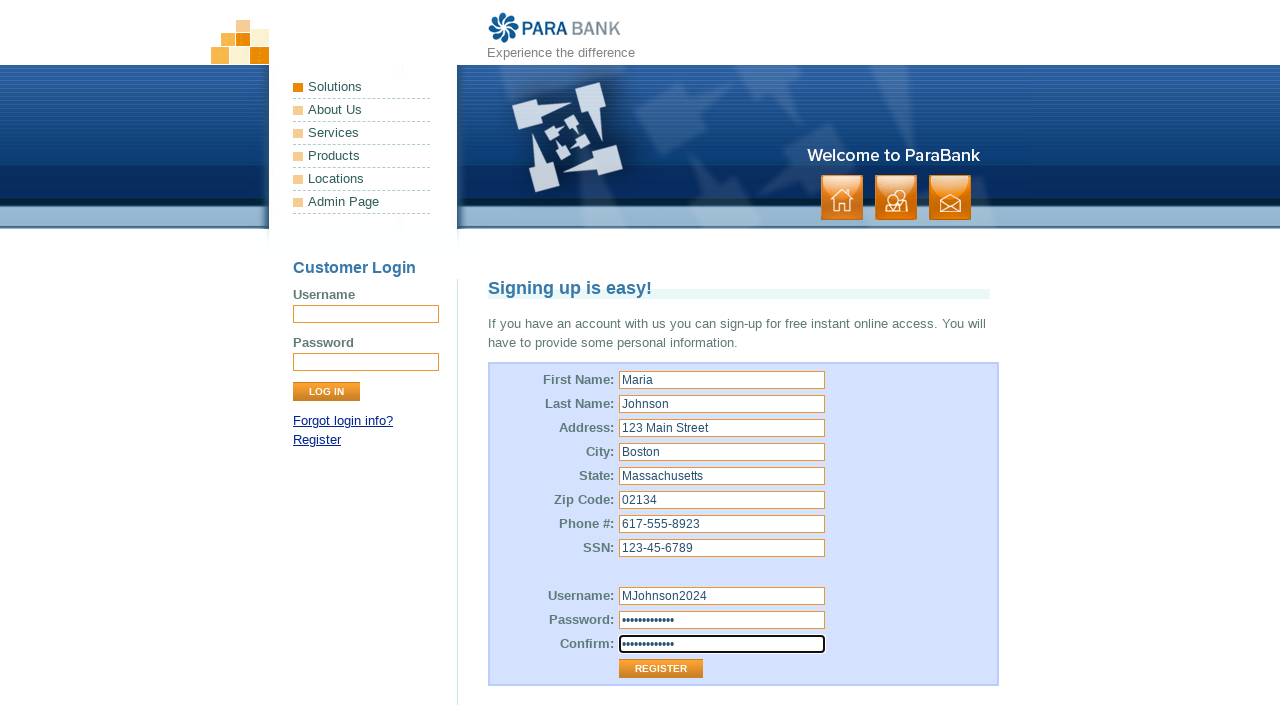

Clicked Register button to submit the form at (661, 669) on input[value='Register']
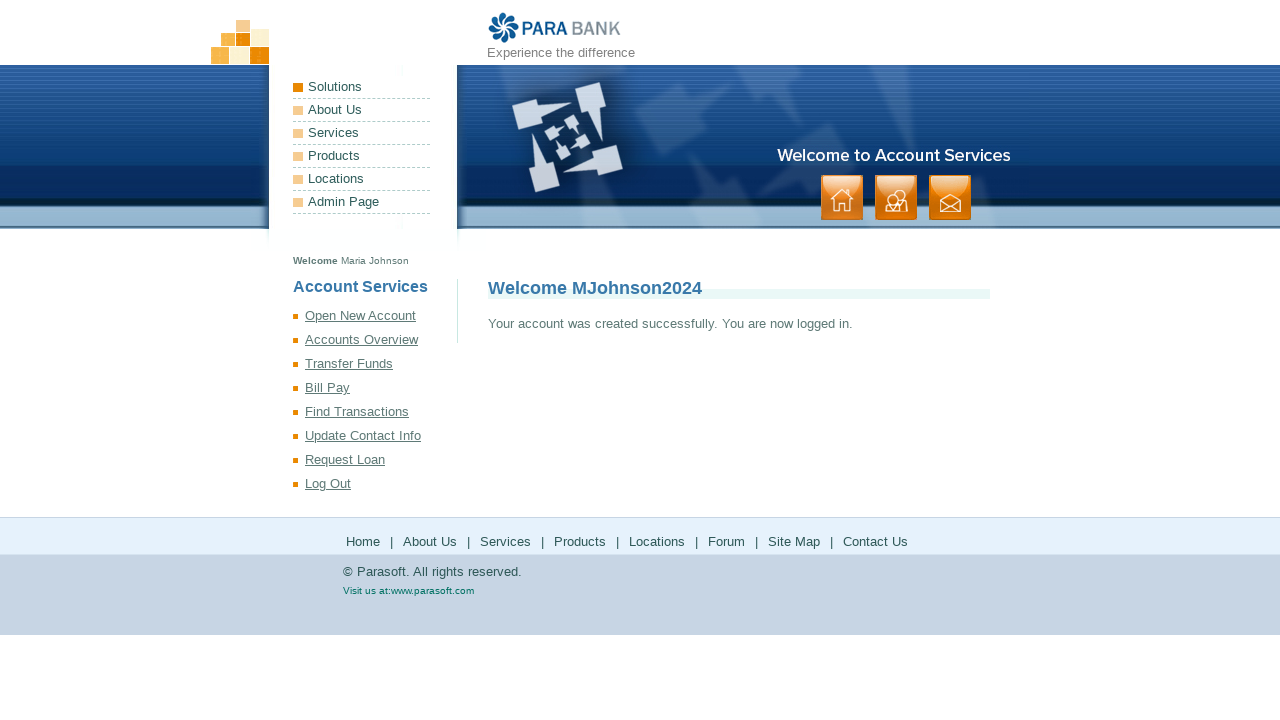

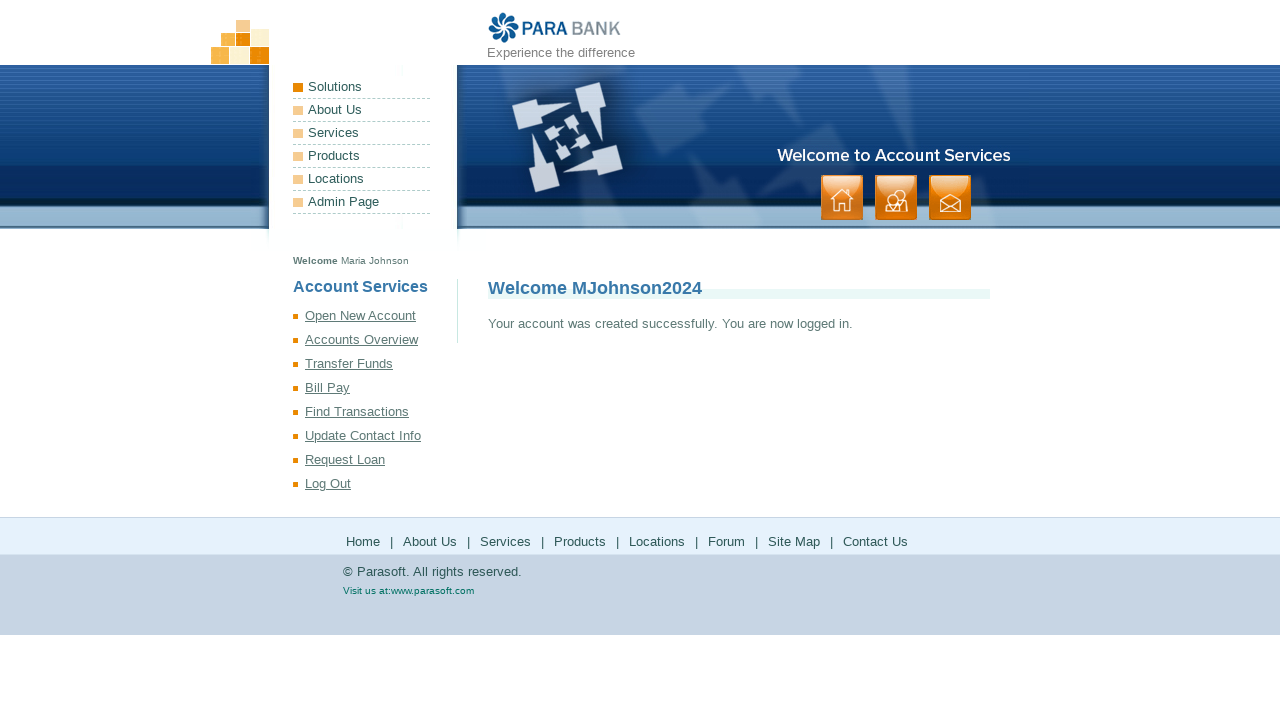